Tests number input field functionality by entering a value, clearing it, and entering a different value

Starting URL: http://the-internet.herokuapp.com/inputs

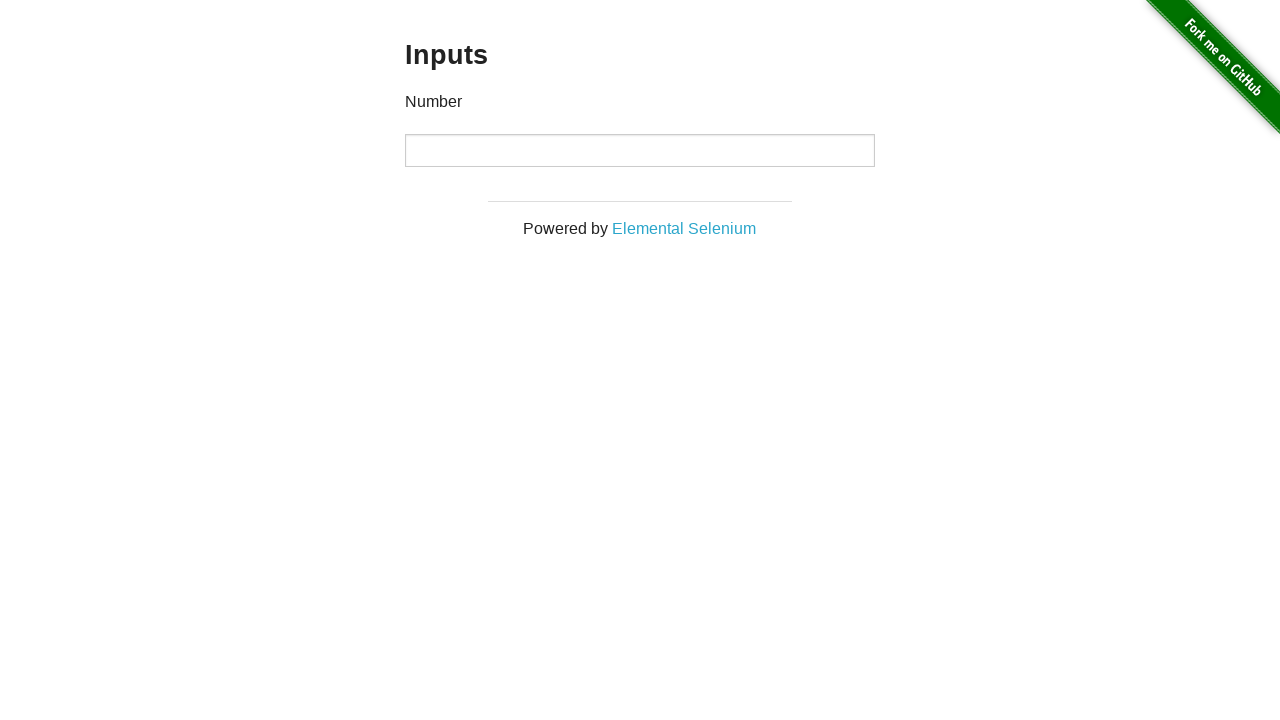

Entered value 1000 into number input field on input[type='number']
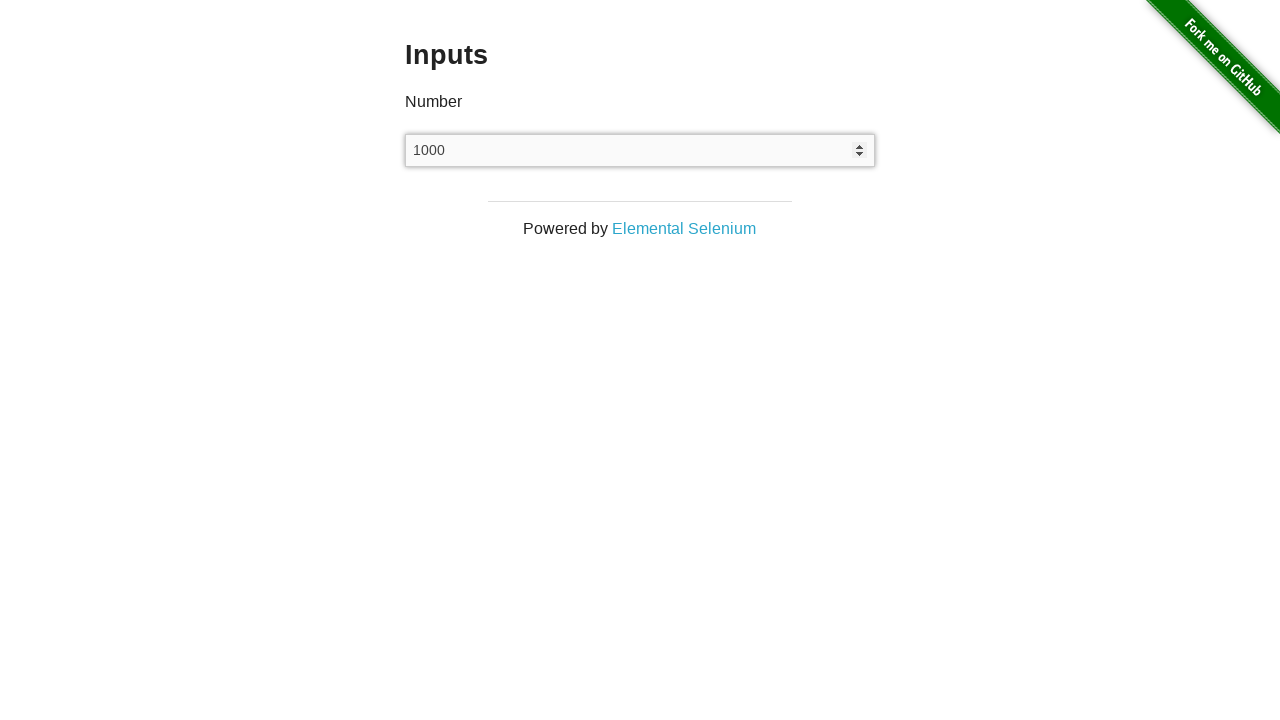

Cleared the number input field on input[type='number']
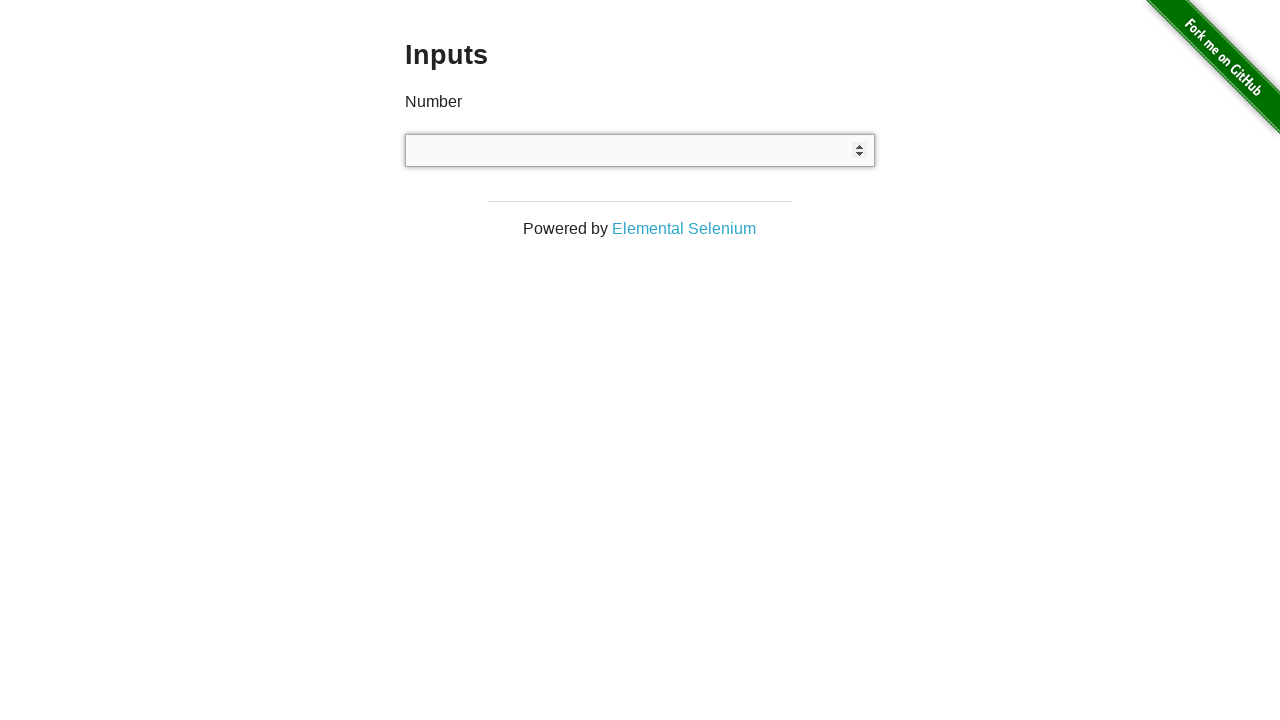

Entered value 999 into number input field on input[type='number']
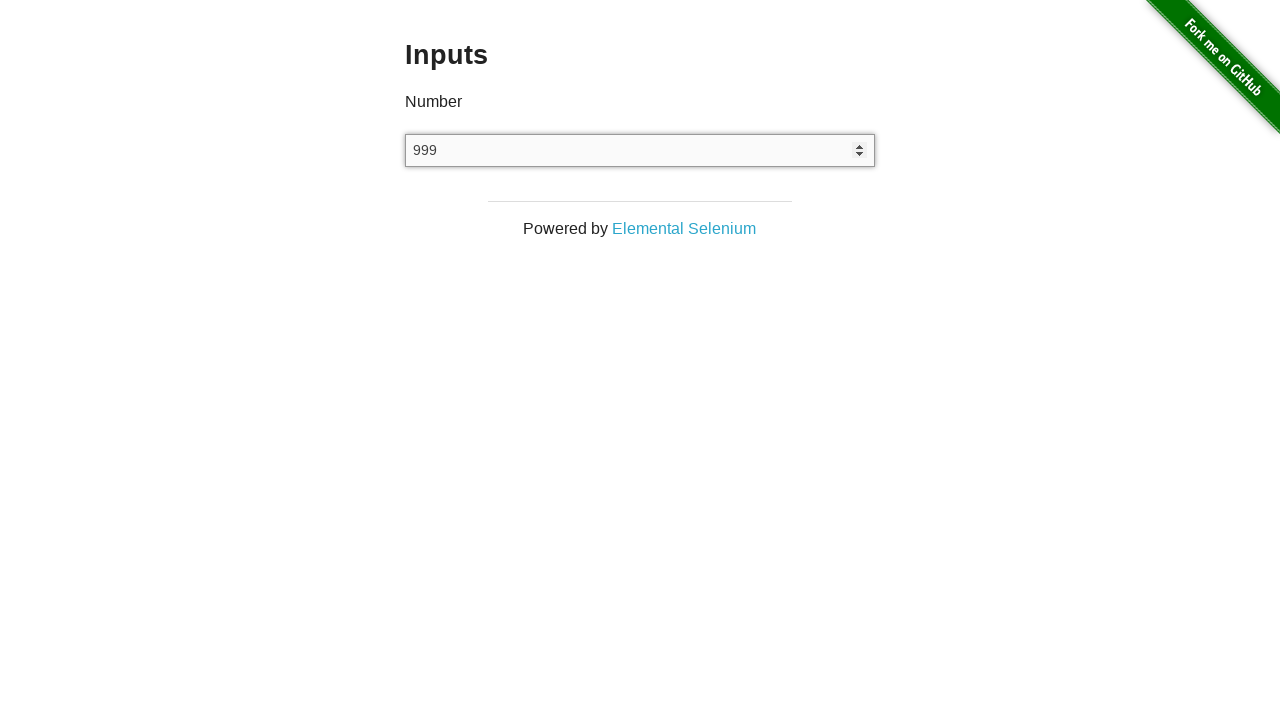

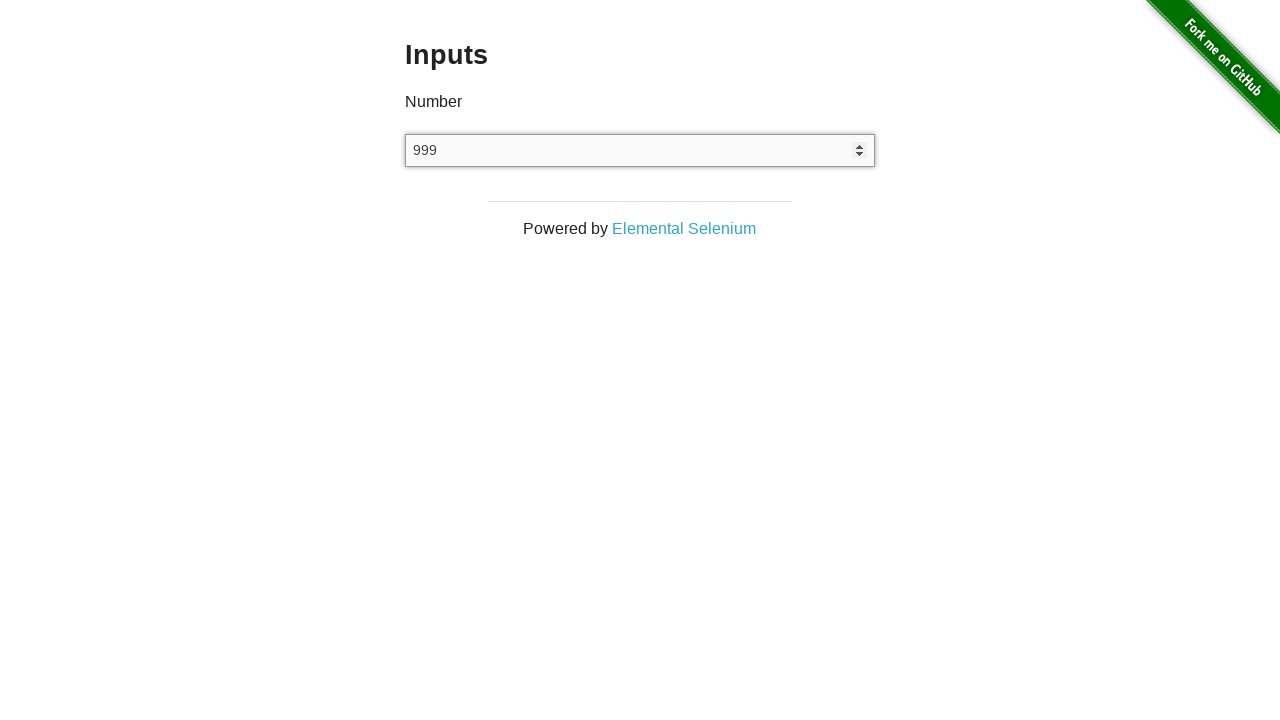